Tests multi-select dropdown by opening it and selecting multiple options

Starting URL: https://demo.mobiscroll.com/select/multiple-select

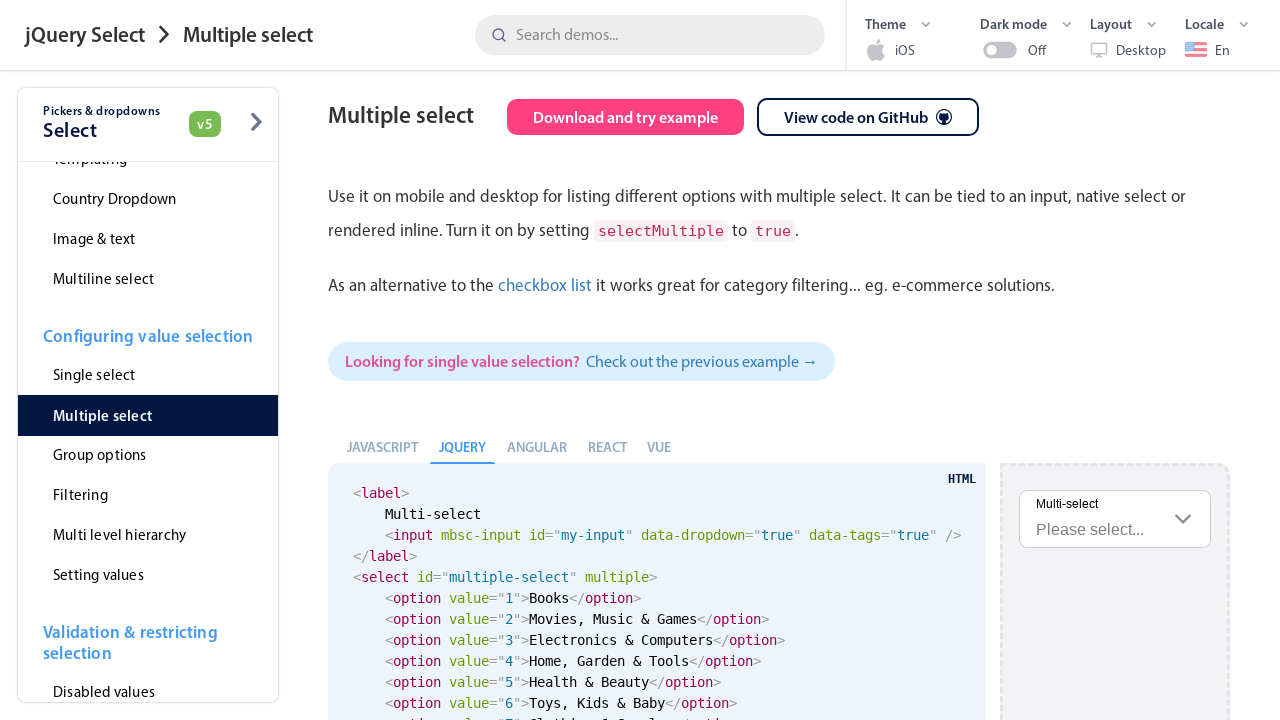

Clicked to open the multi-select dropdown at (1115, 519) on #multiple-select-input
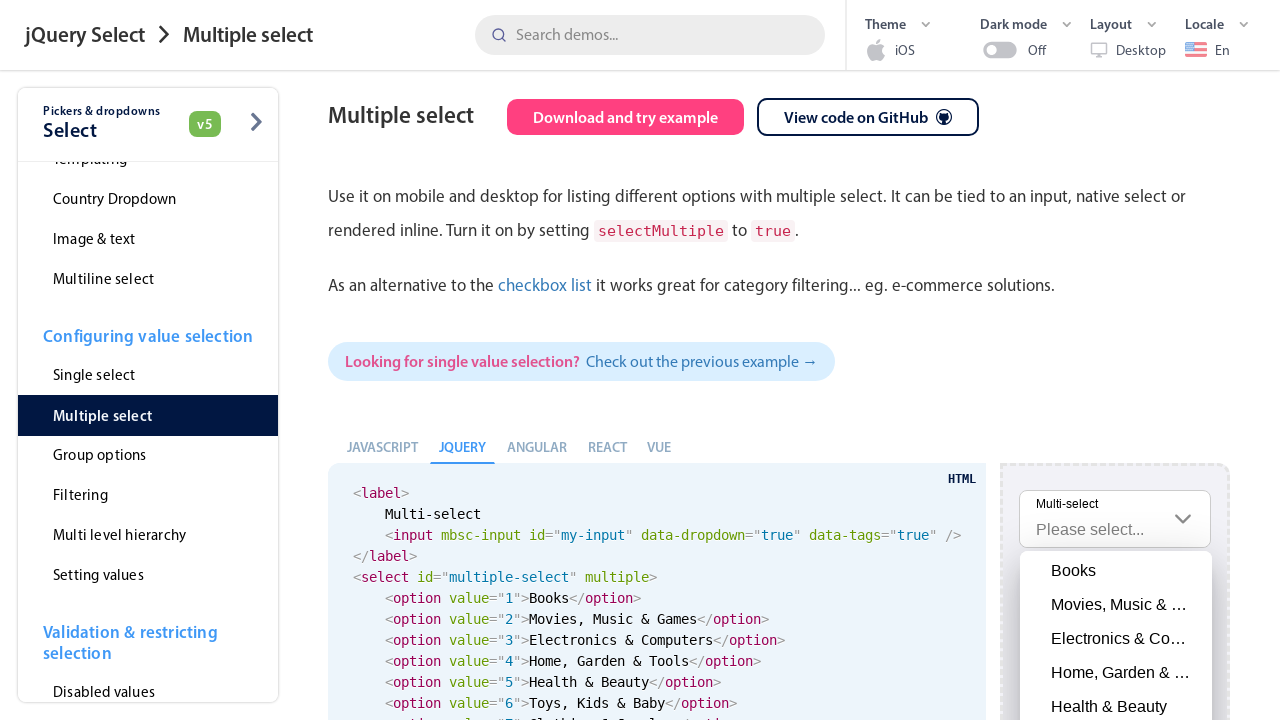

Selected 'Electronics & Computers' option from dropdown at (1116, 639) on div.mbsc-scroller-wheel-item.mbsc-ios.mbsc-ltr.mbsc-wheel-item-checkmark.mbsc-wh
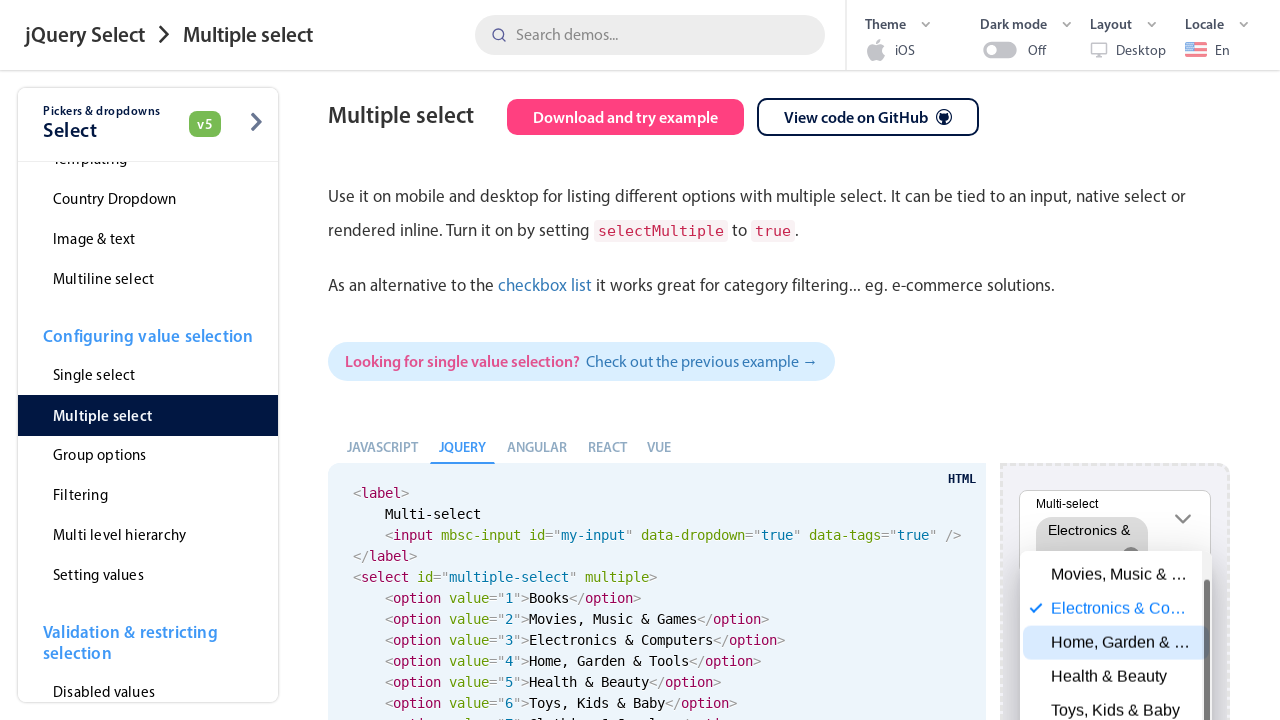

Selected 'Health & Beauty' option from dropdown at (1116, 673) on div.mbsc-scroller-wheel-item.mbsc-ios.mbsc-ltr.mbsc-wheel-item-checkmark.mbsc-wh
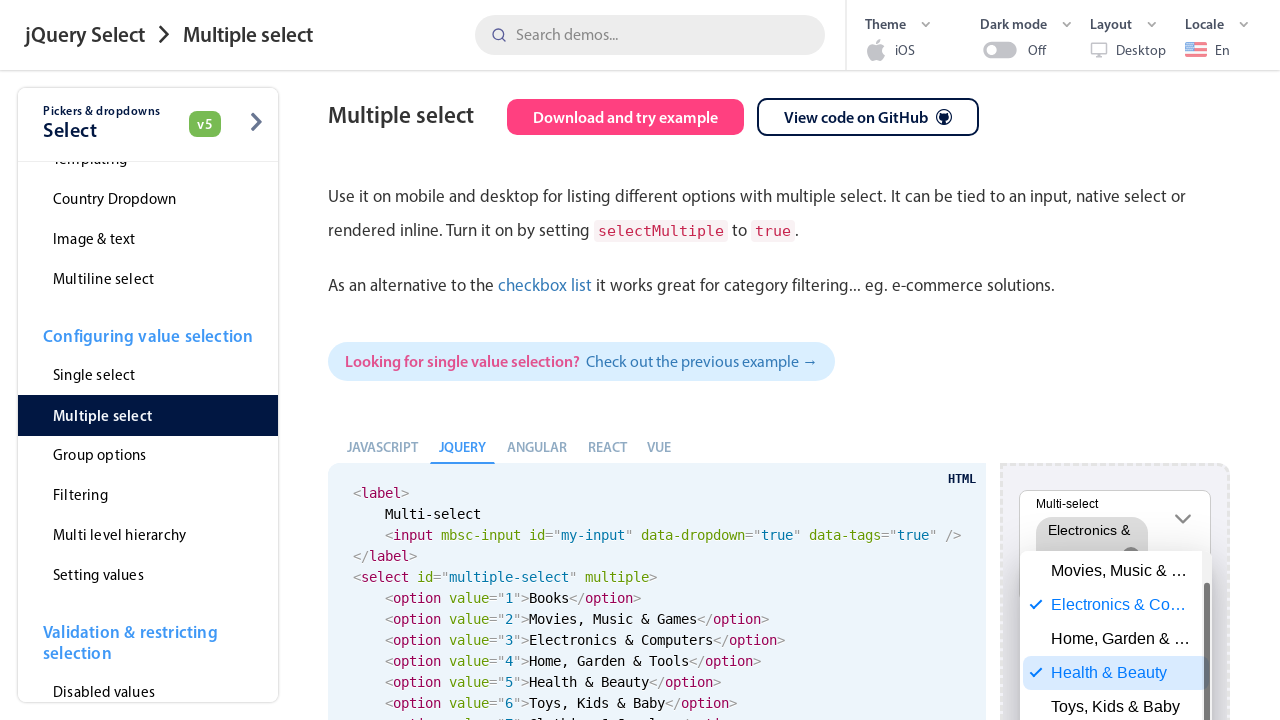

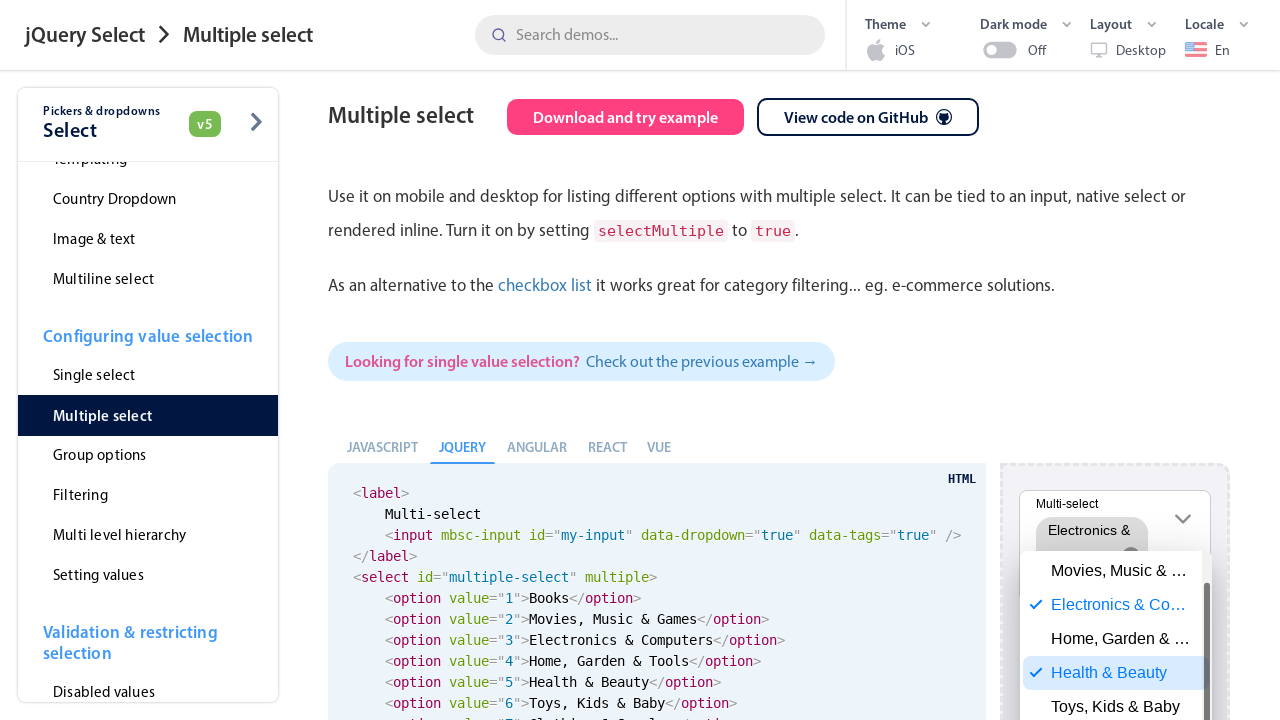